Tests a contact form by filling in a comment/message field on a sample page

Starting URL: https://www.globalsqa.com/samplepagetest/

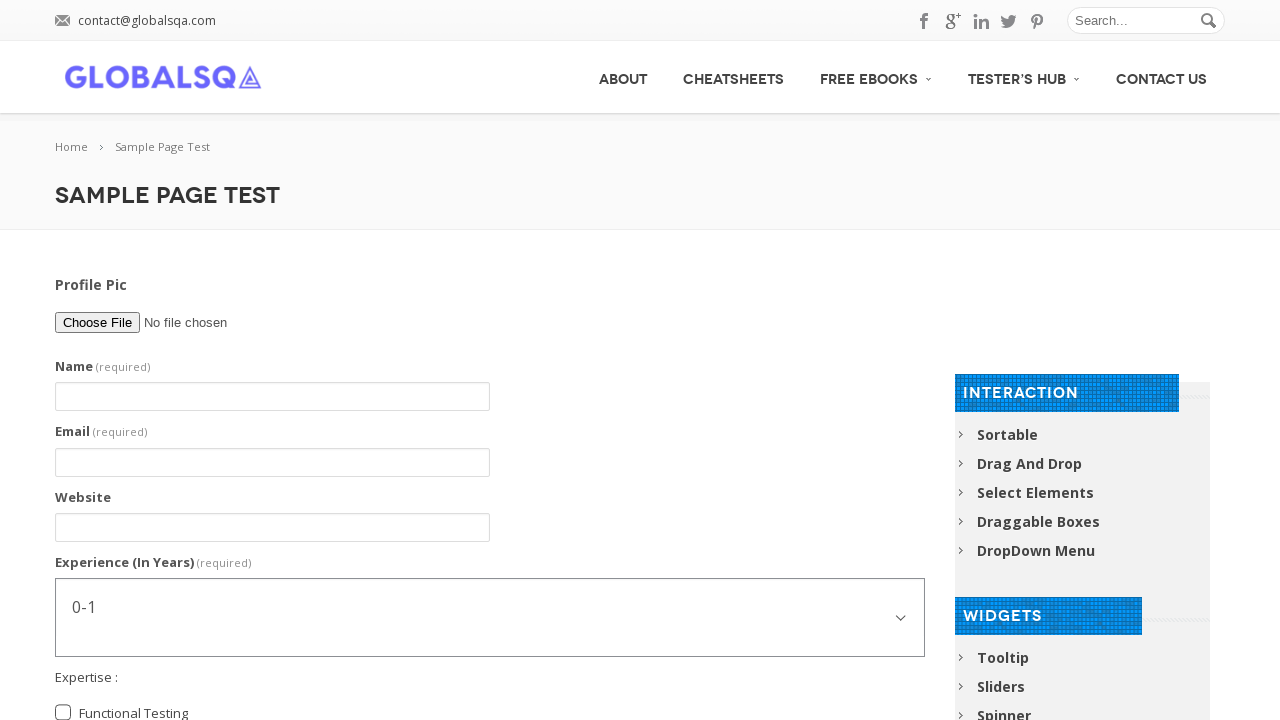

Navigated to sample page test URL
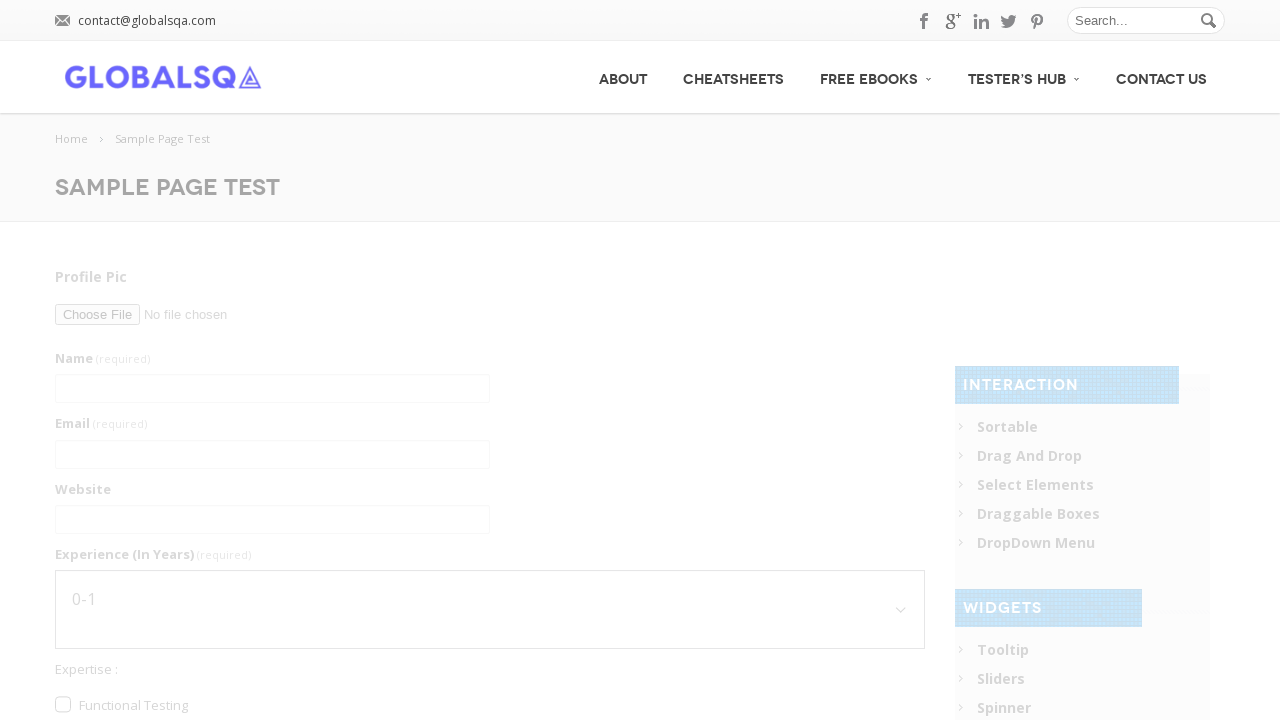

Filled comment field with test message on #contact-form-comment-g2599-comment
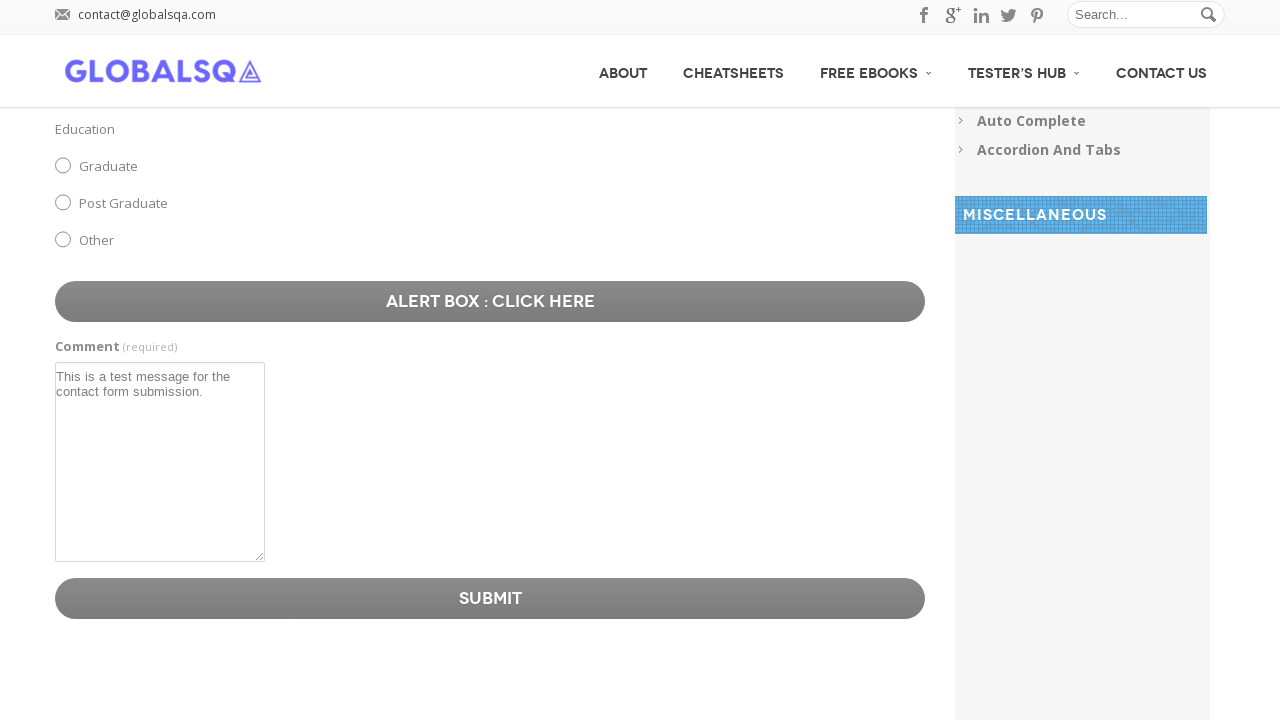

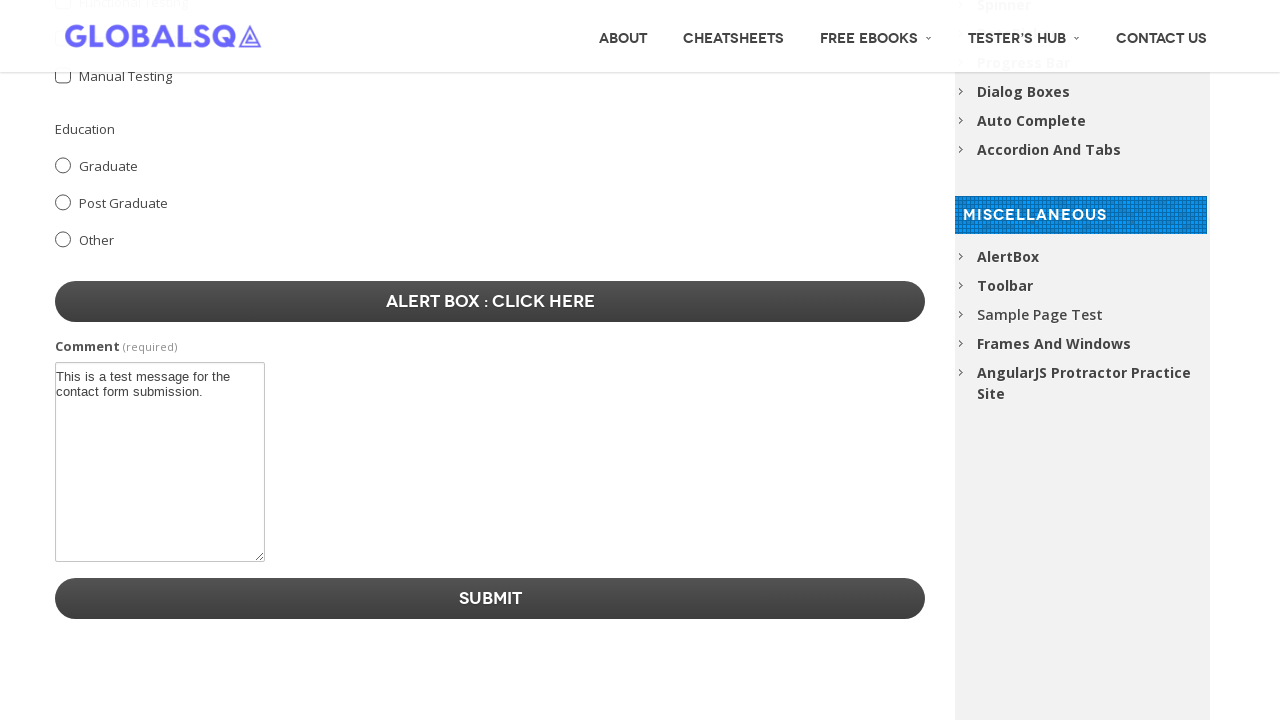